Tests a practice form by filling all input fields with text and submitting the form via the Submit button

Starting URL: http://suninjuly.github.io/find_xpath_form

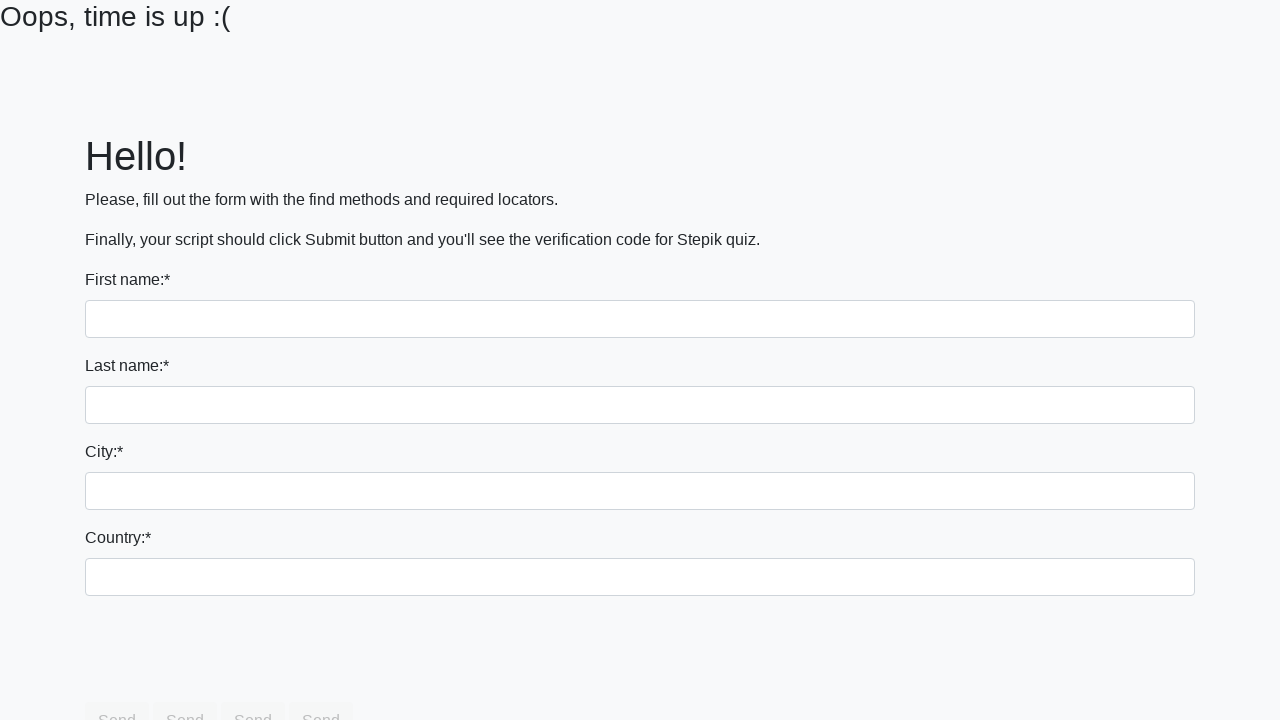

Navigated to practice form page
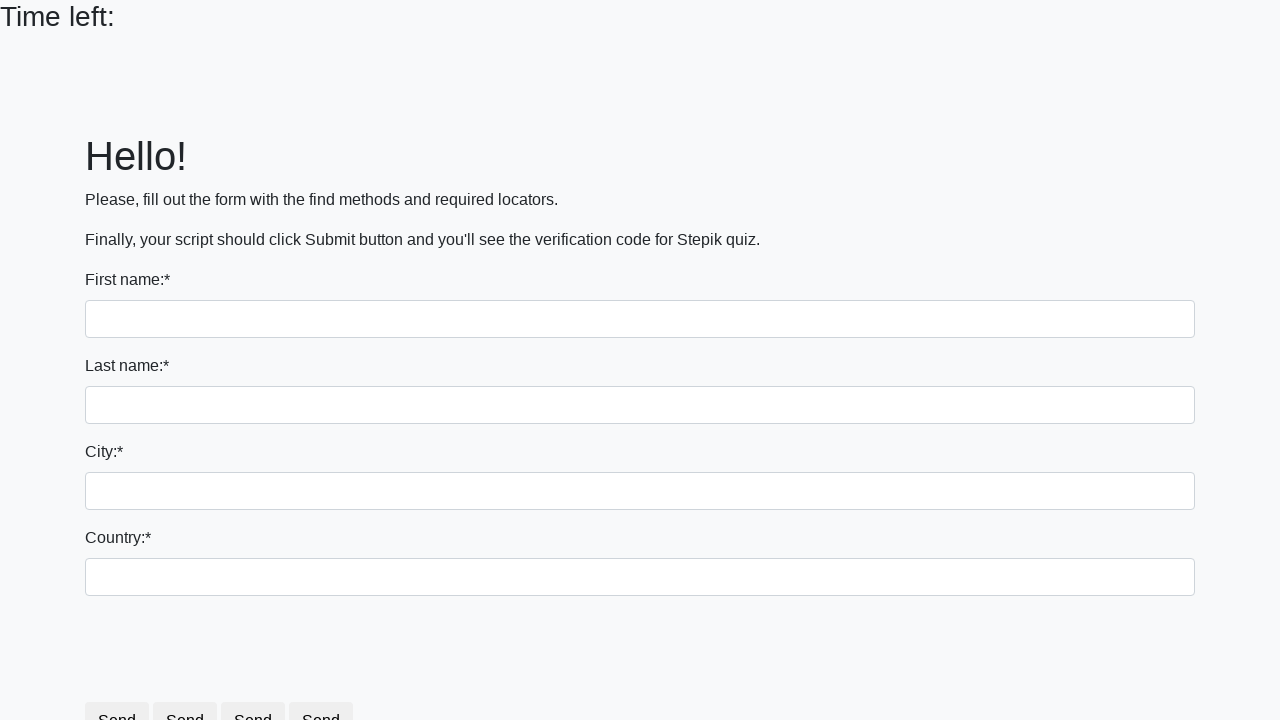

Filled input field with 'Word' on input >> nth=0
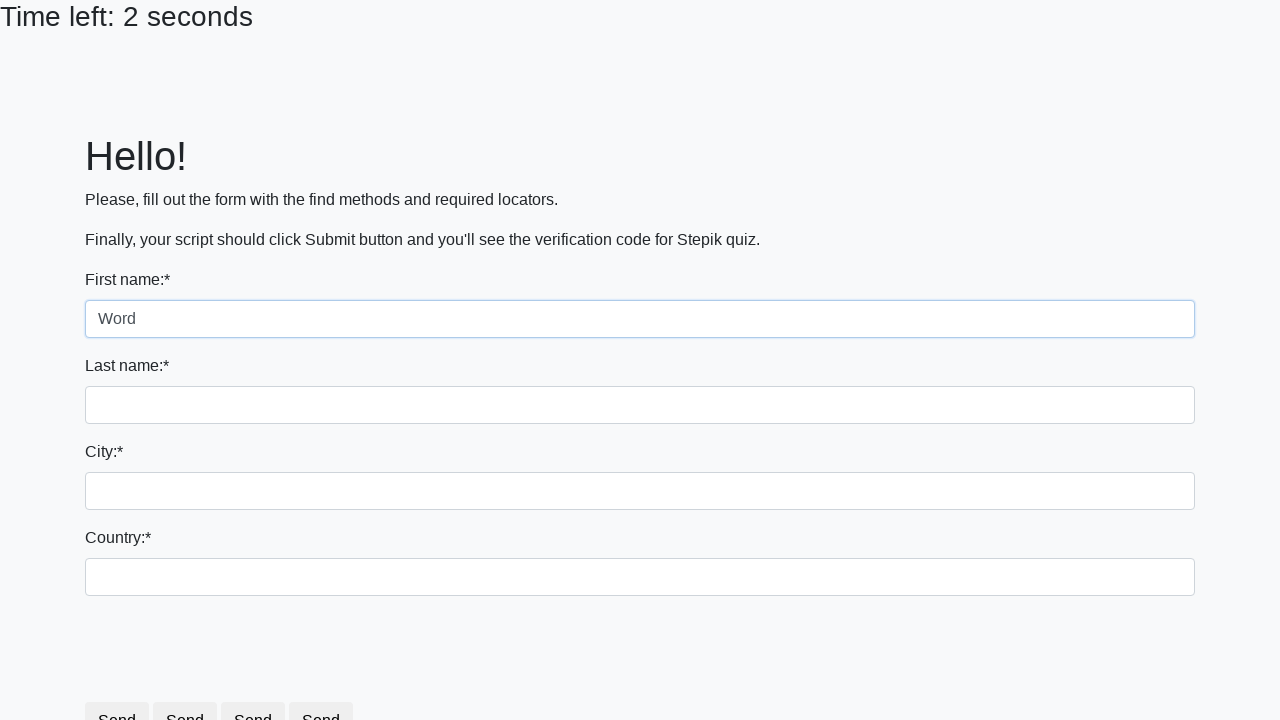

Filled input field with 'Word' on input >> nth=1
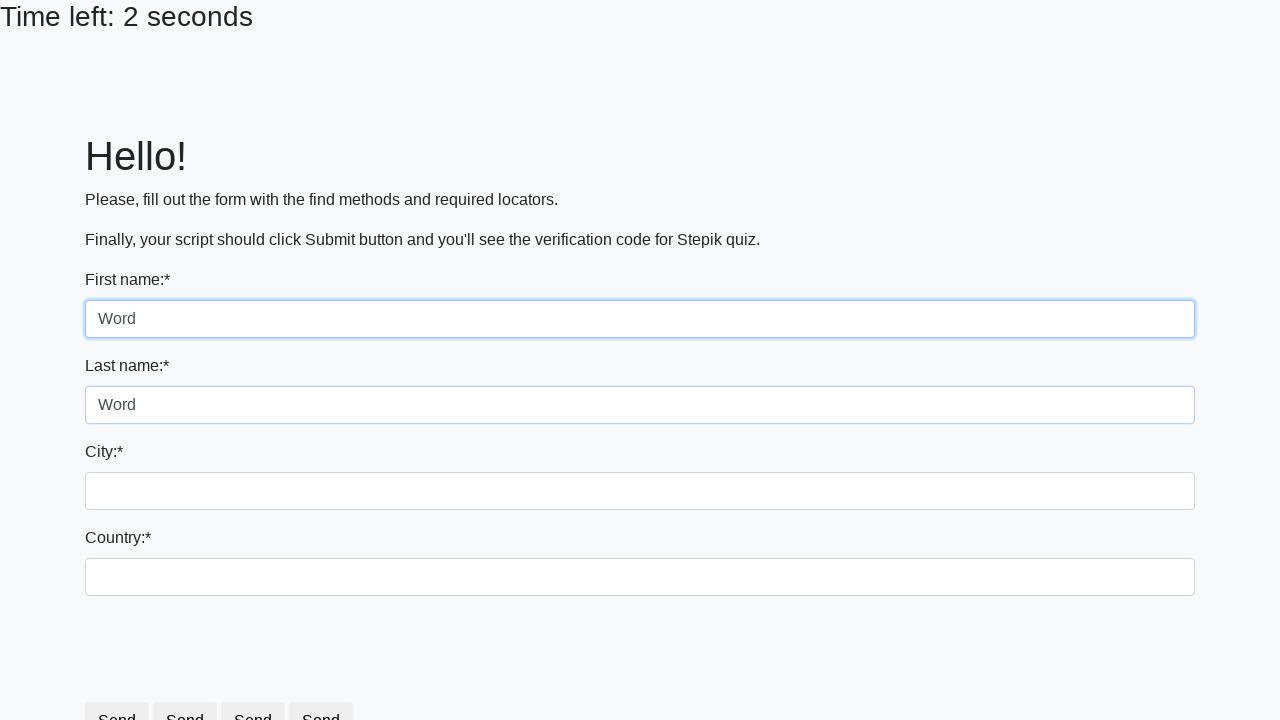

Filled input field with 'Word' on input >> nth=2
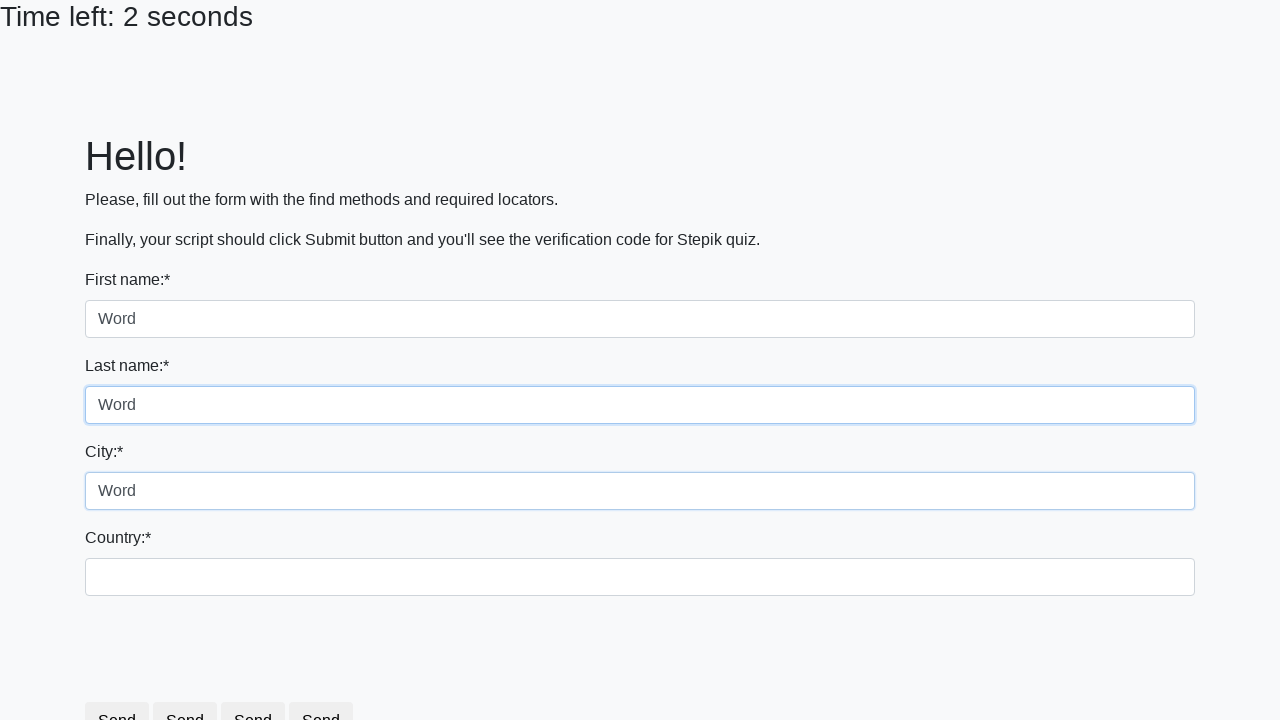

Filled input field with 'Word' on input >> nth=3
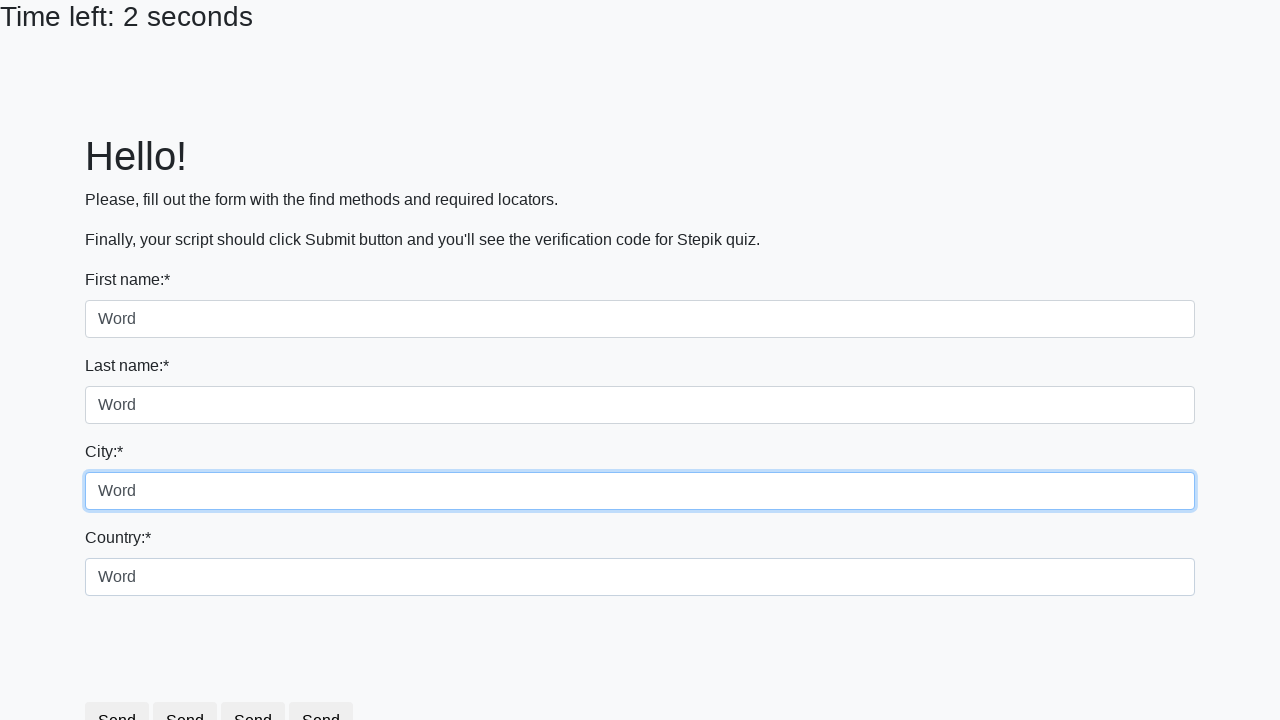

Clicked Submit button to submit the form at (259, 685) on xpath=//button[text()='Submit']
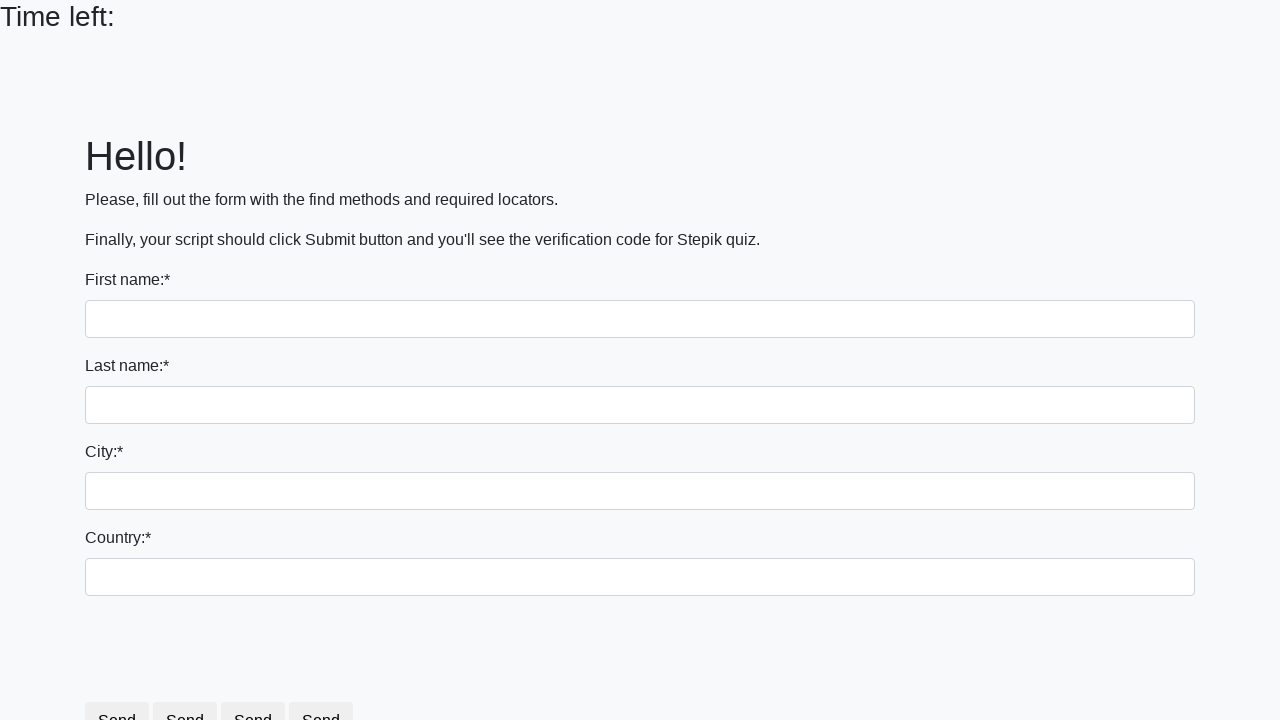

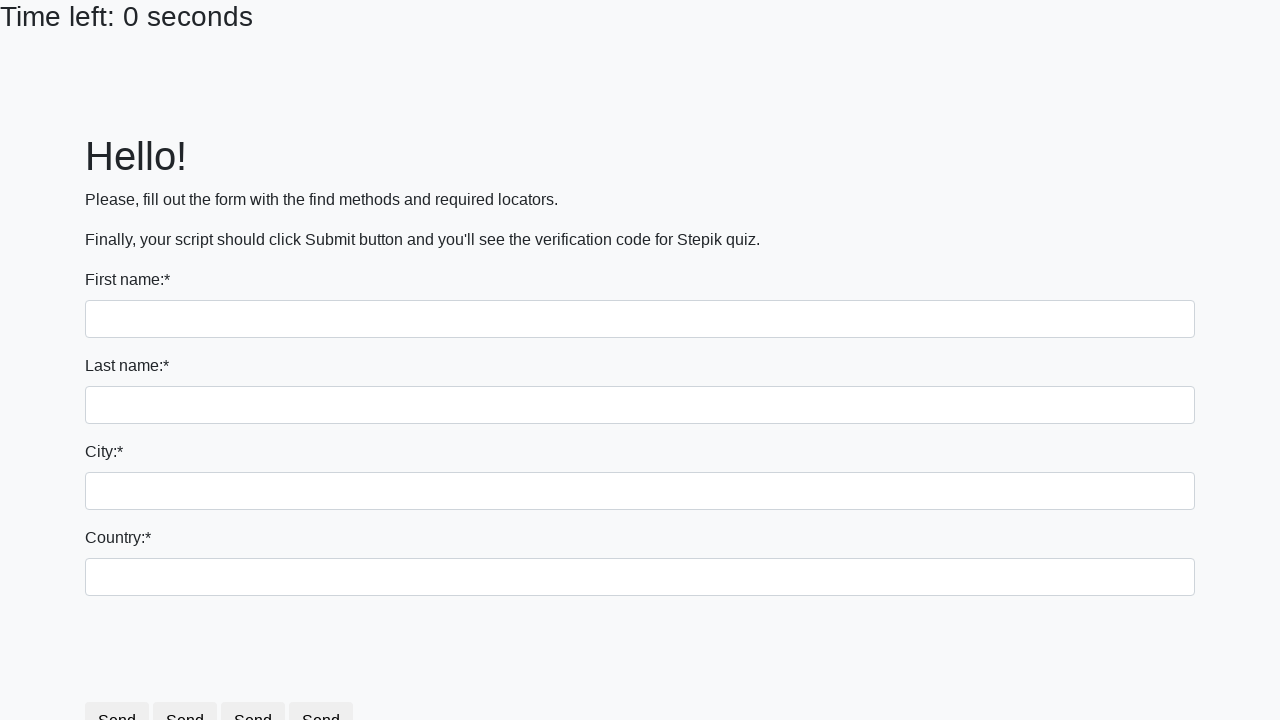